Tests calendar date picker functionality by clicking on the date picker field and selecting a specific date from the calendar popup

Starting URL: https://seleniumpractise.blogspot.com/2016/08/how-to-handle-calendar-in-selenium.html

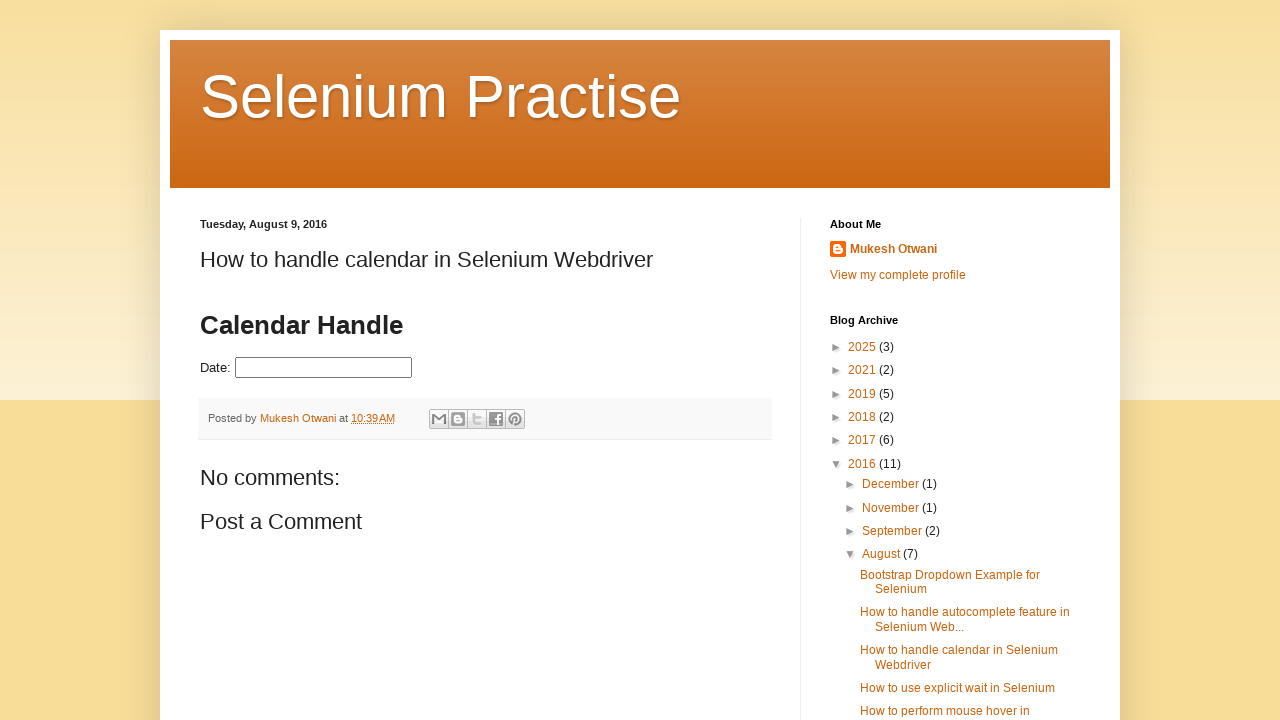

Clicked date picker field to open calendar popup at (324, 368) on #datepicker
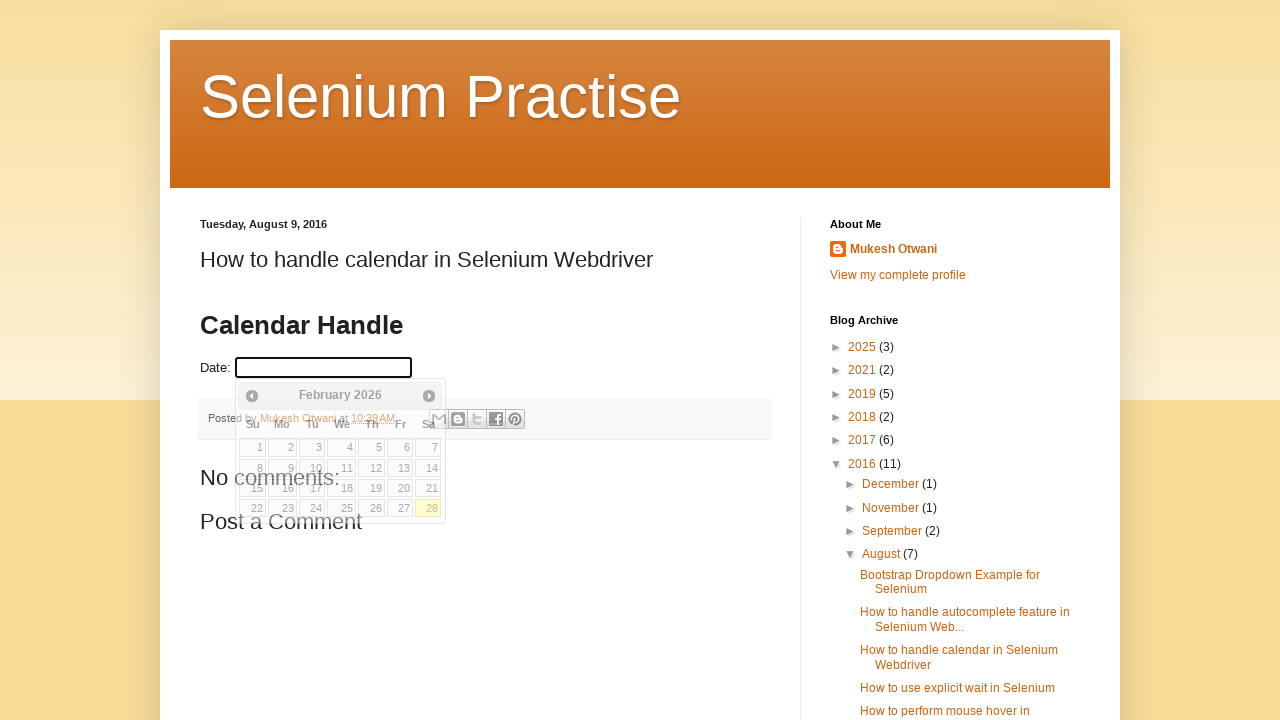

Selected day 25 from the calendar at (342, 508) on xpath=//a[text()='25']
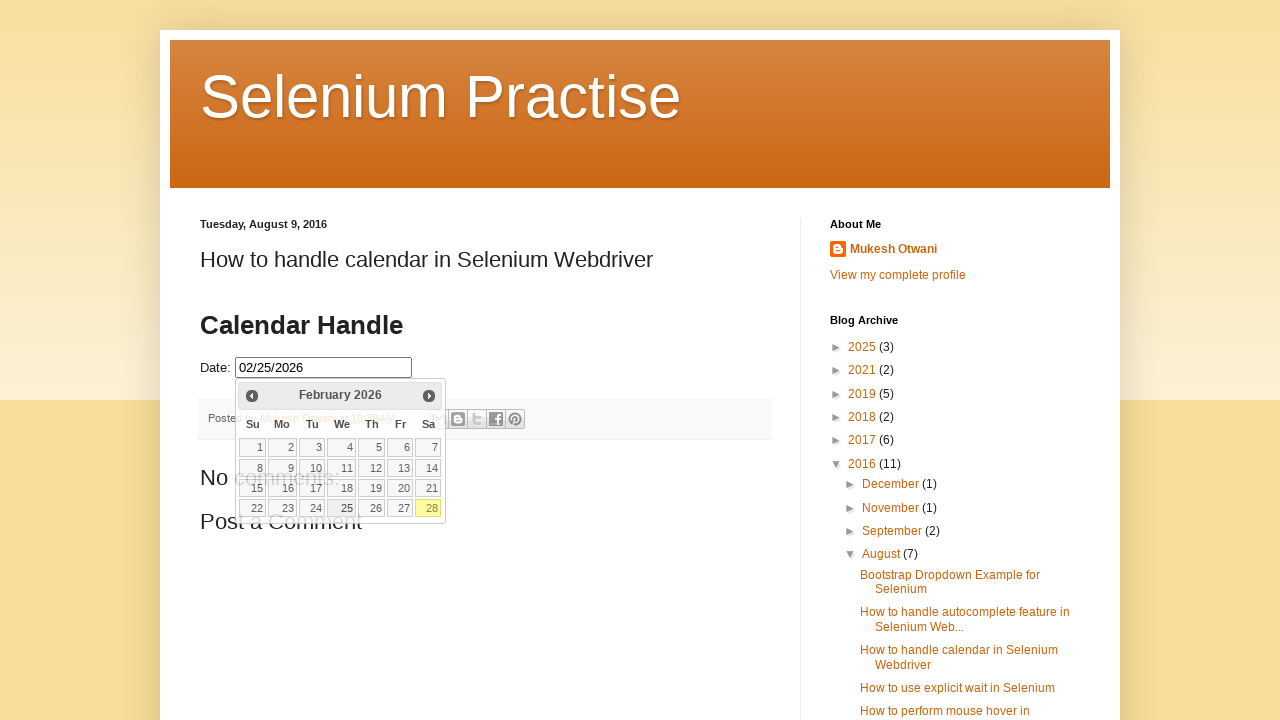

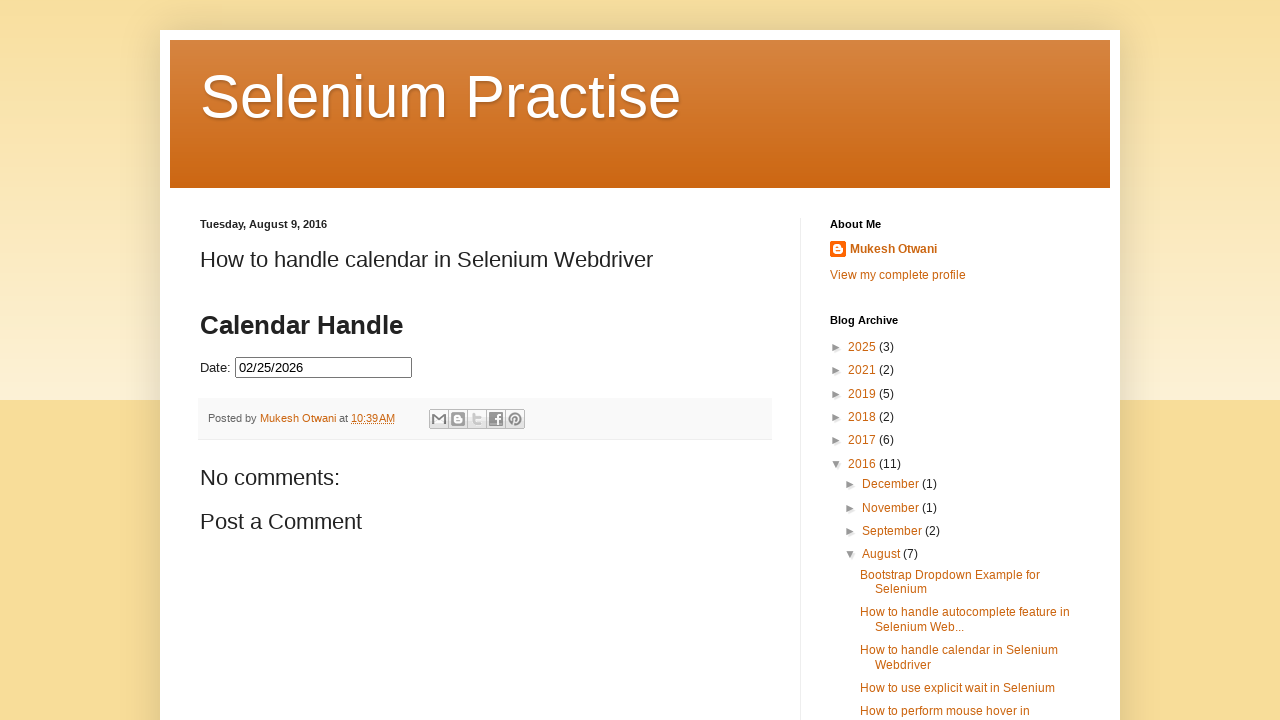